Tests multi-tab browser functionality by opening a new tab, navigating to a second site, extracting a course name, then switching back to the original tab and entering that course name into a form field

Starting URL: https://www.rahulshettyacademy.com/angularpractice/

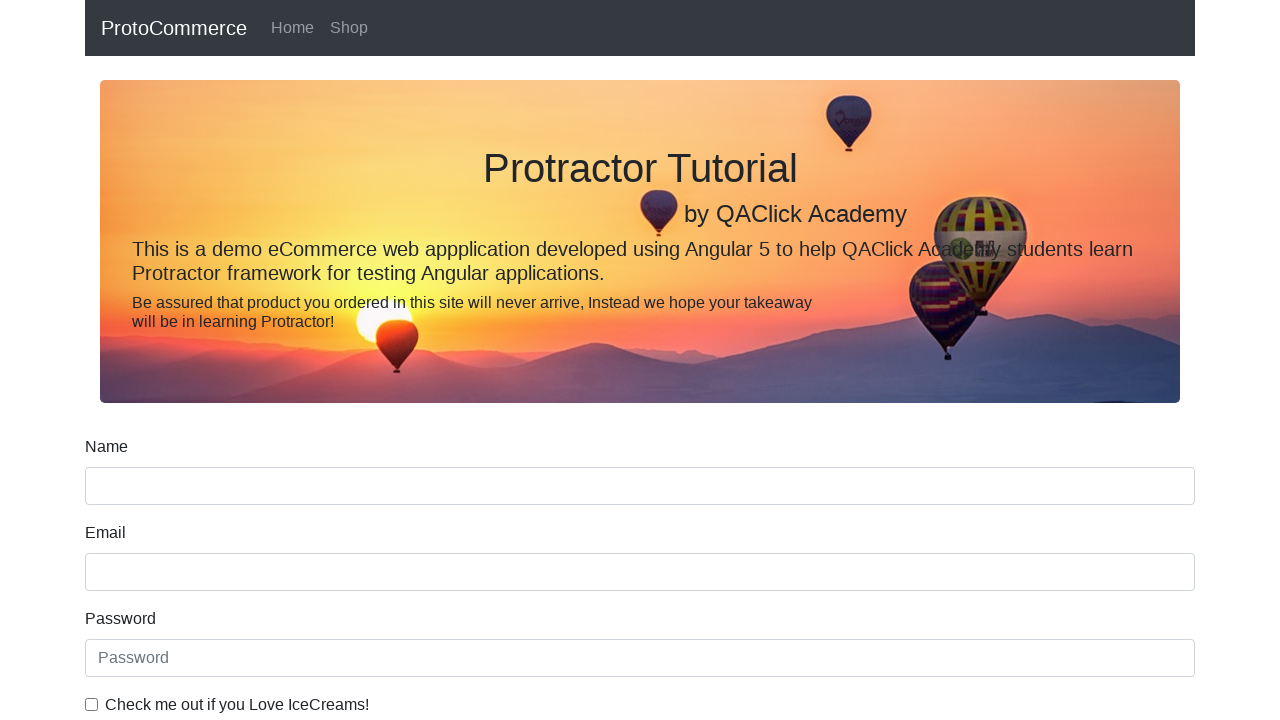

Opened a new browser tab
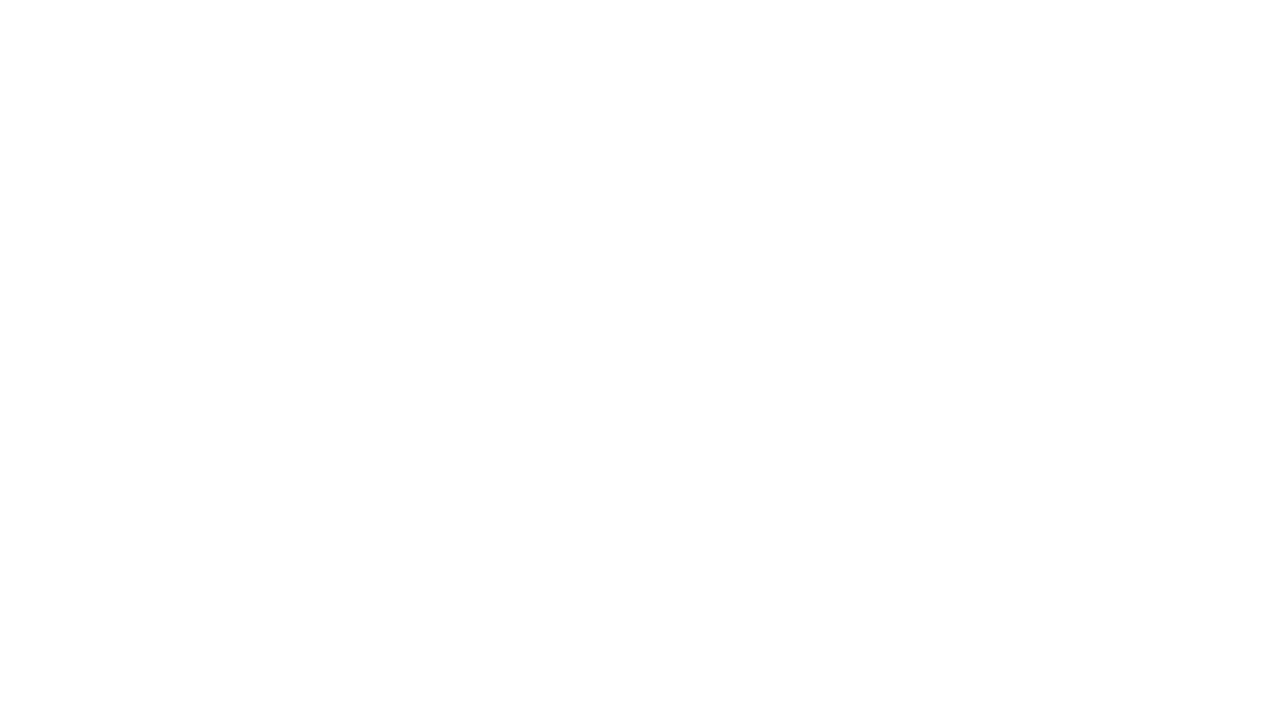

Navigated new tab to https://www.rahulshettyacademy.com/
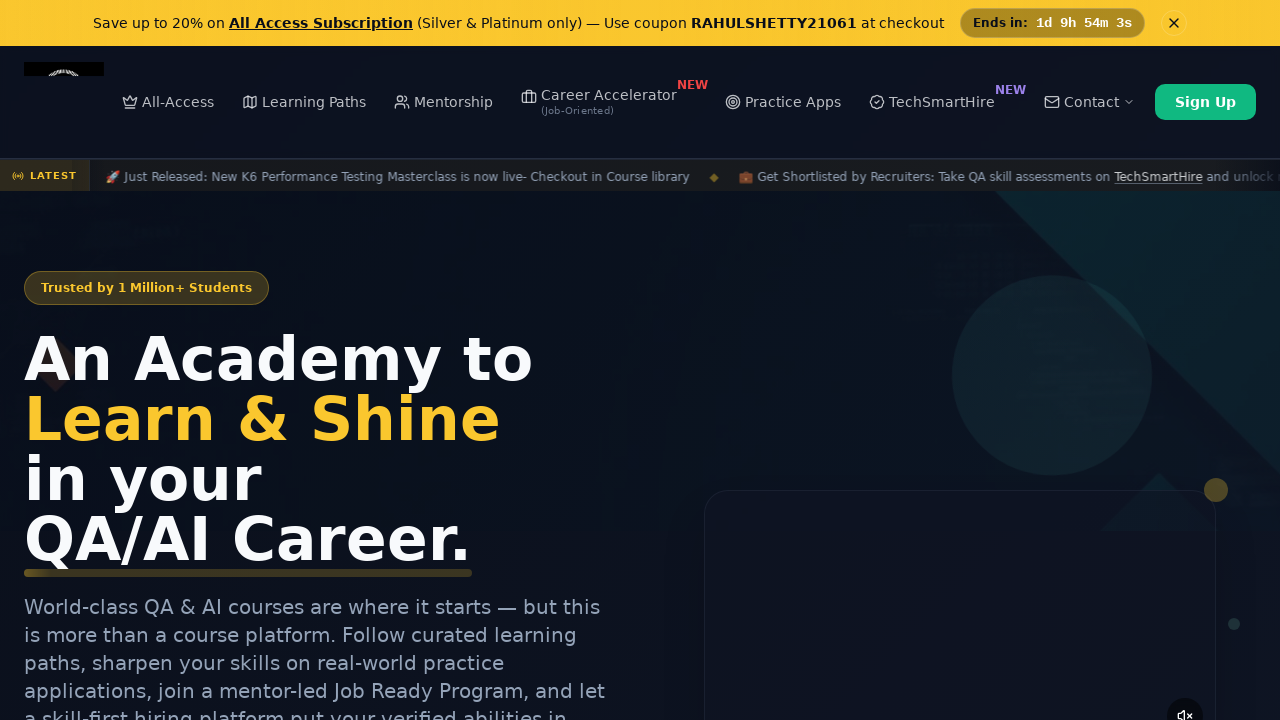

Located course links on second tab
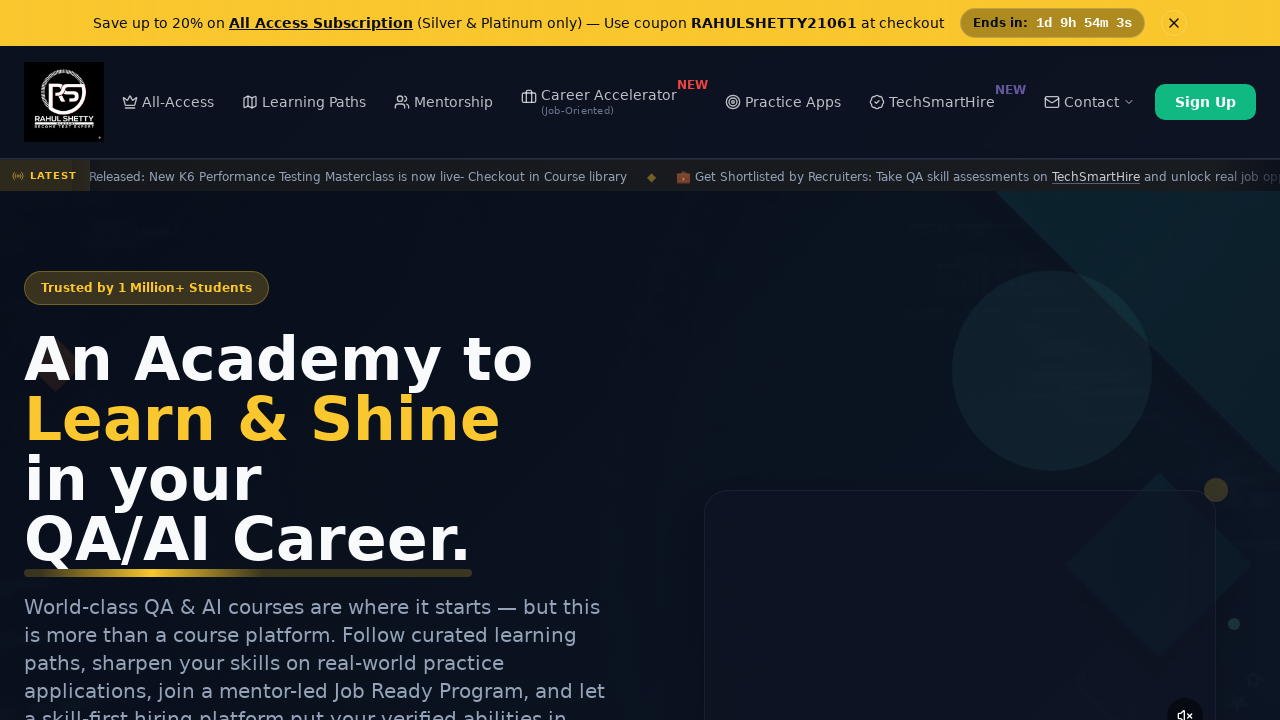

Extracted course name from second link: 'Playwright Testing'
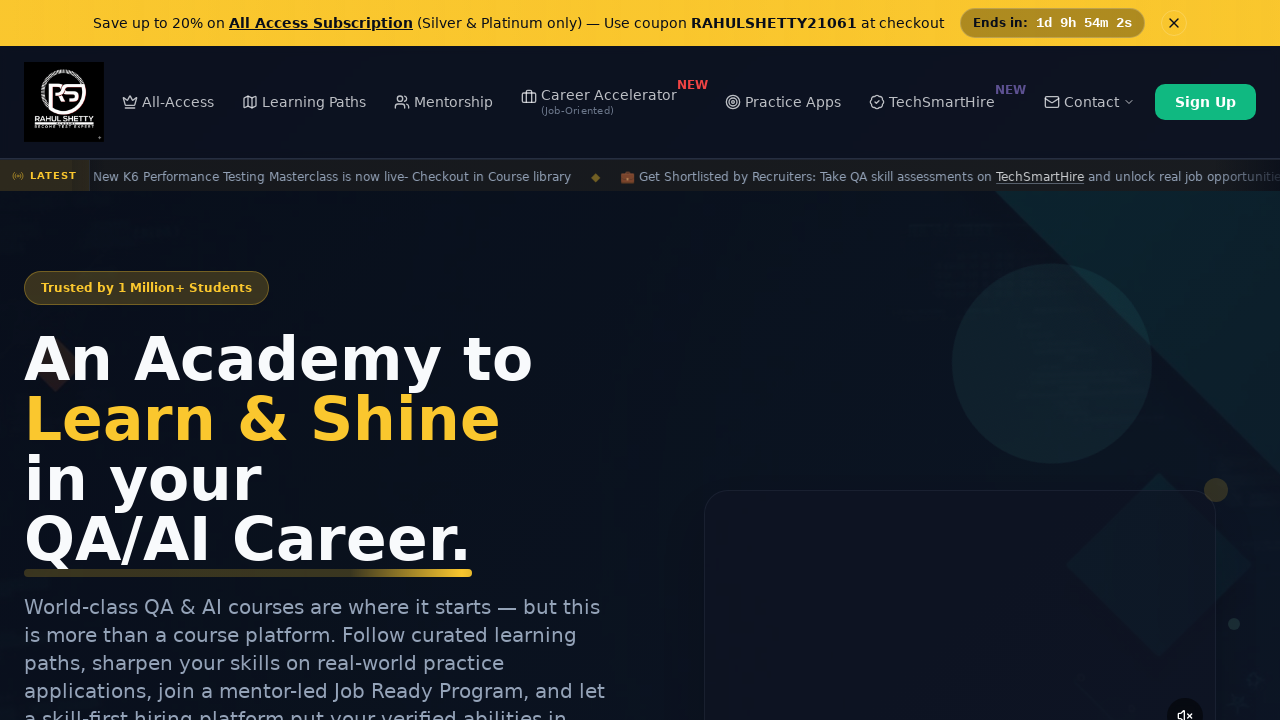

Closed the new tab
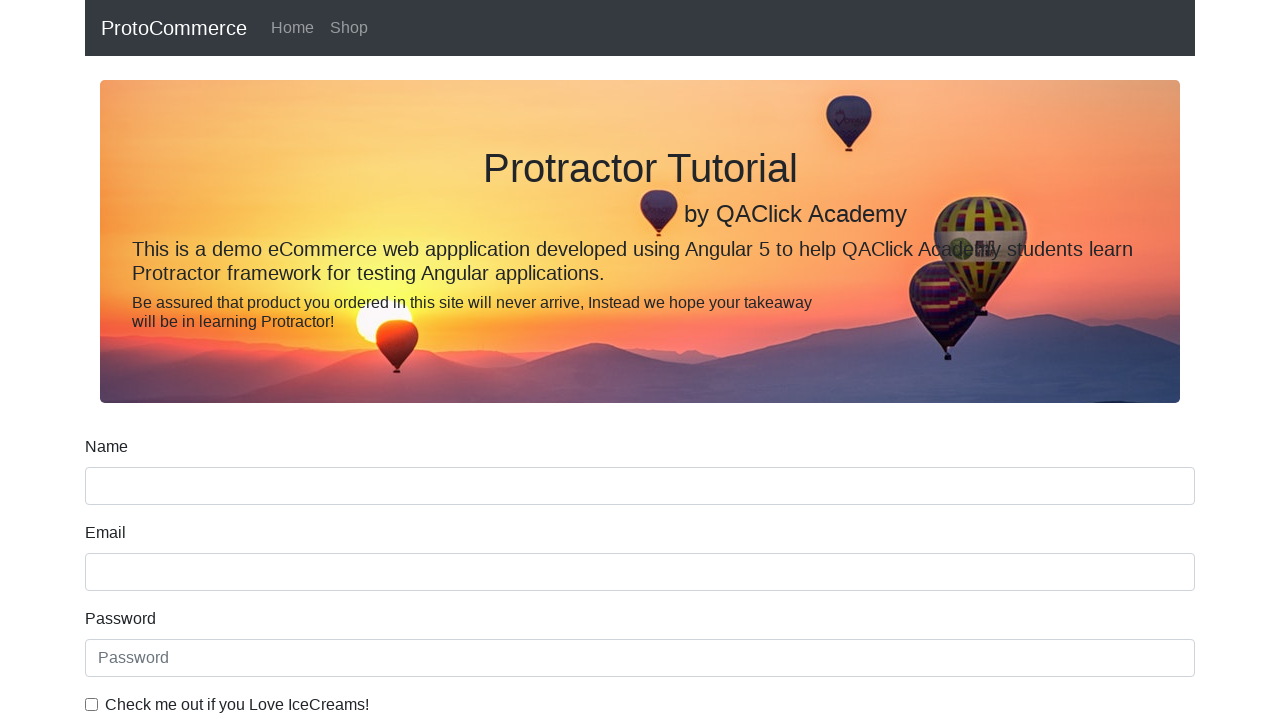

Filled name field with extracted course name: 'Playwright Testing' on [name='name']
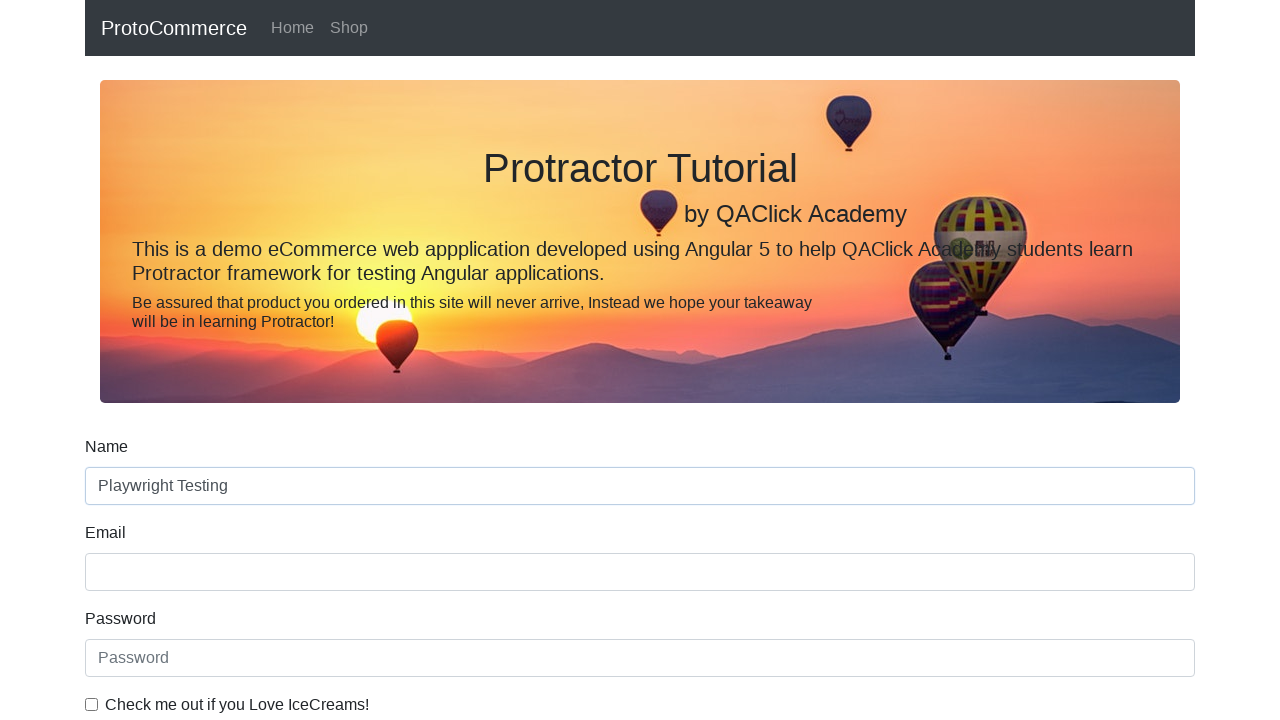

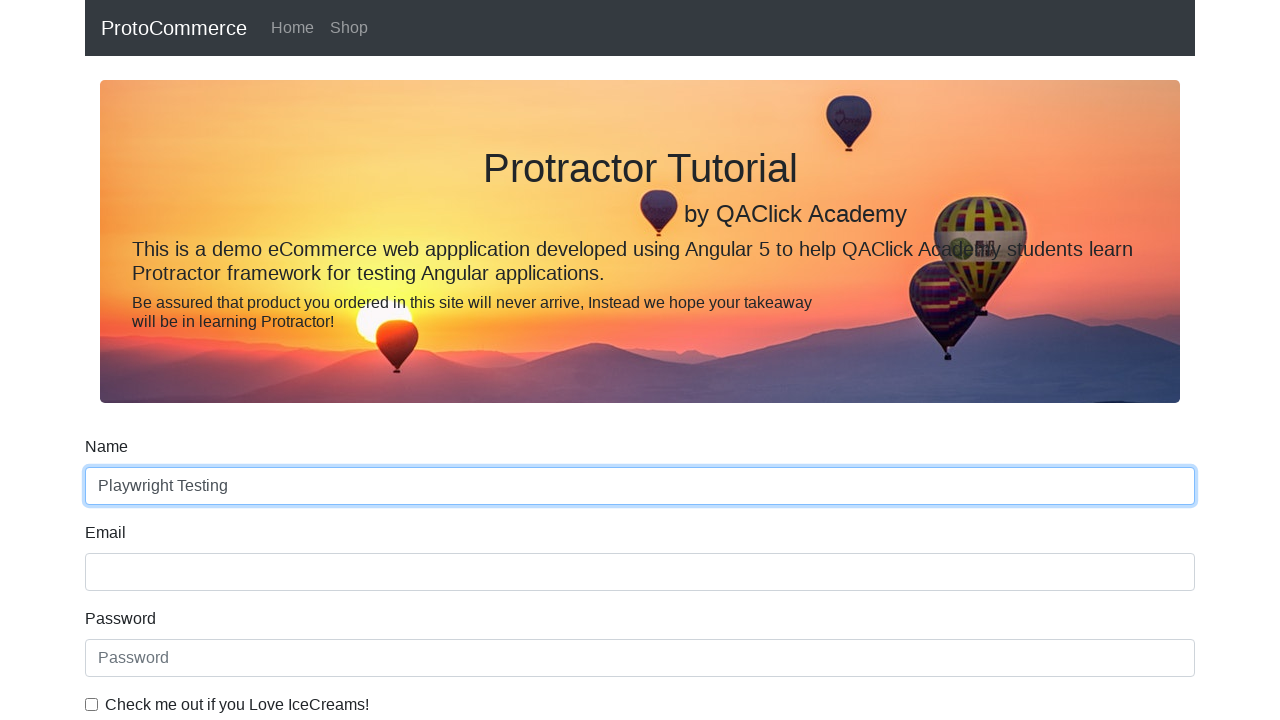